Tests browser window maximize and minimize functionality by maximizing the window, waiting, then minimizing it

Starting URL: https://grotechminds.com/

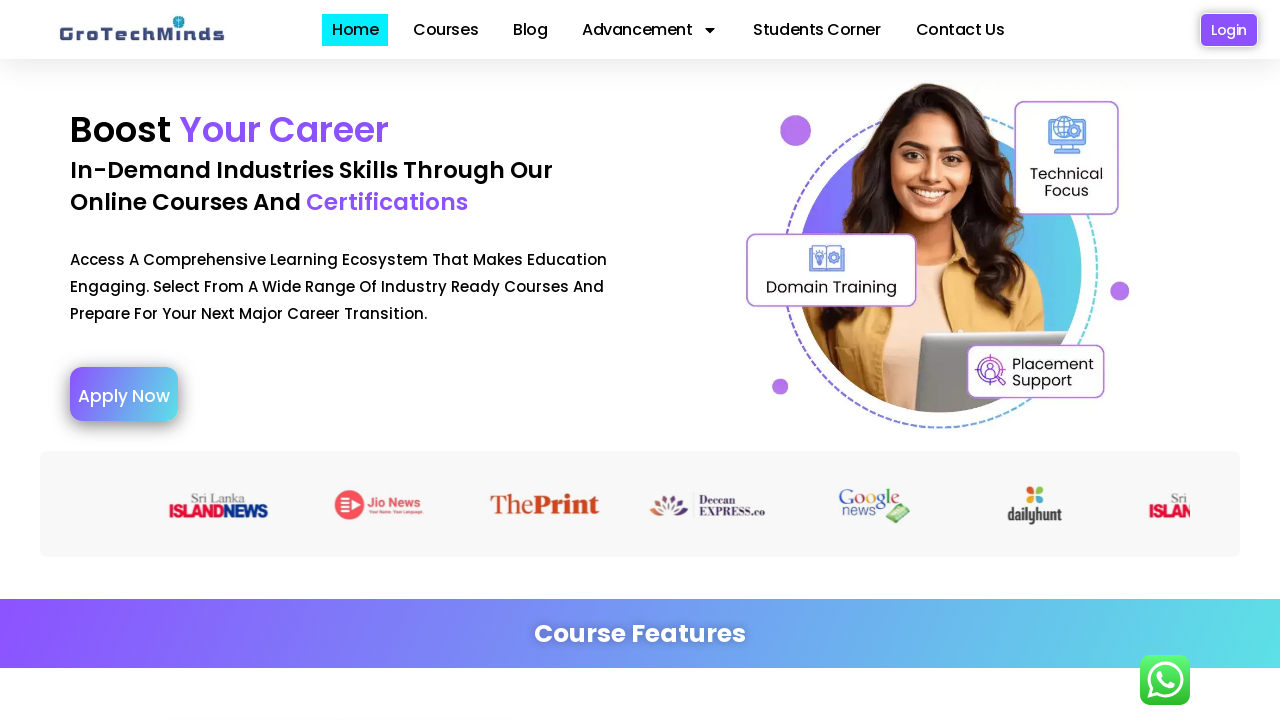

Set viewport size to 1920x1080 (maximized)
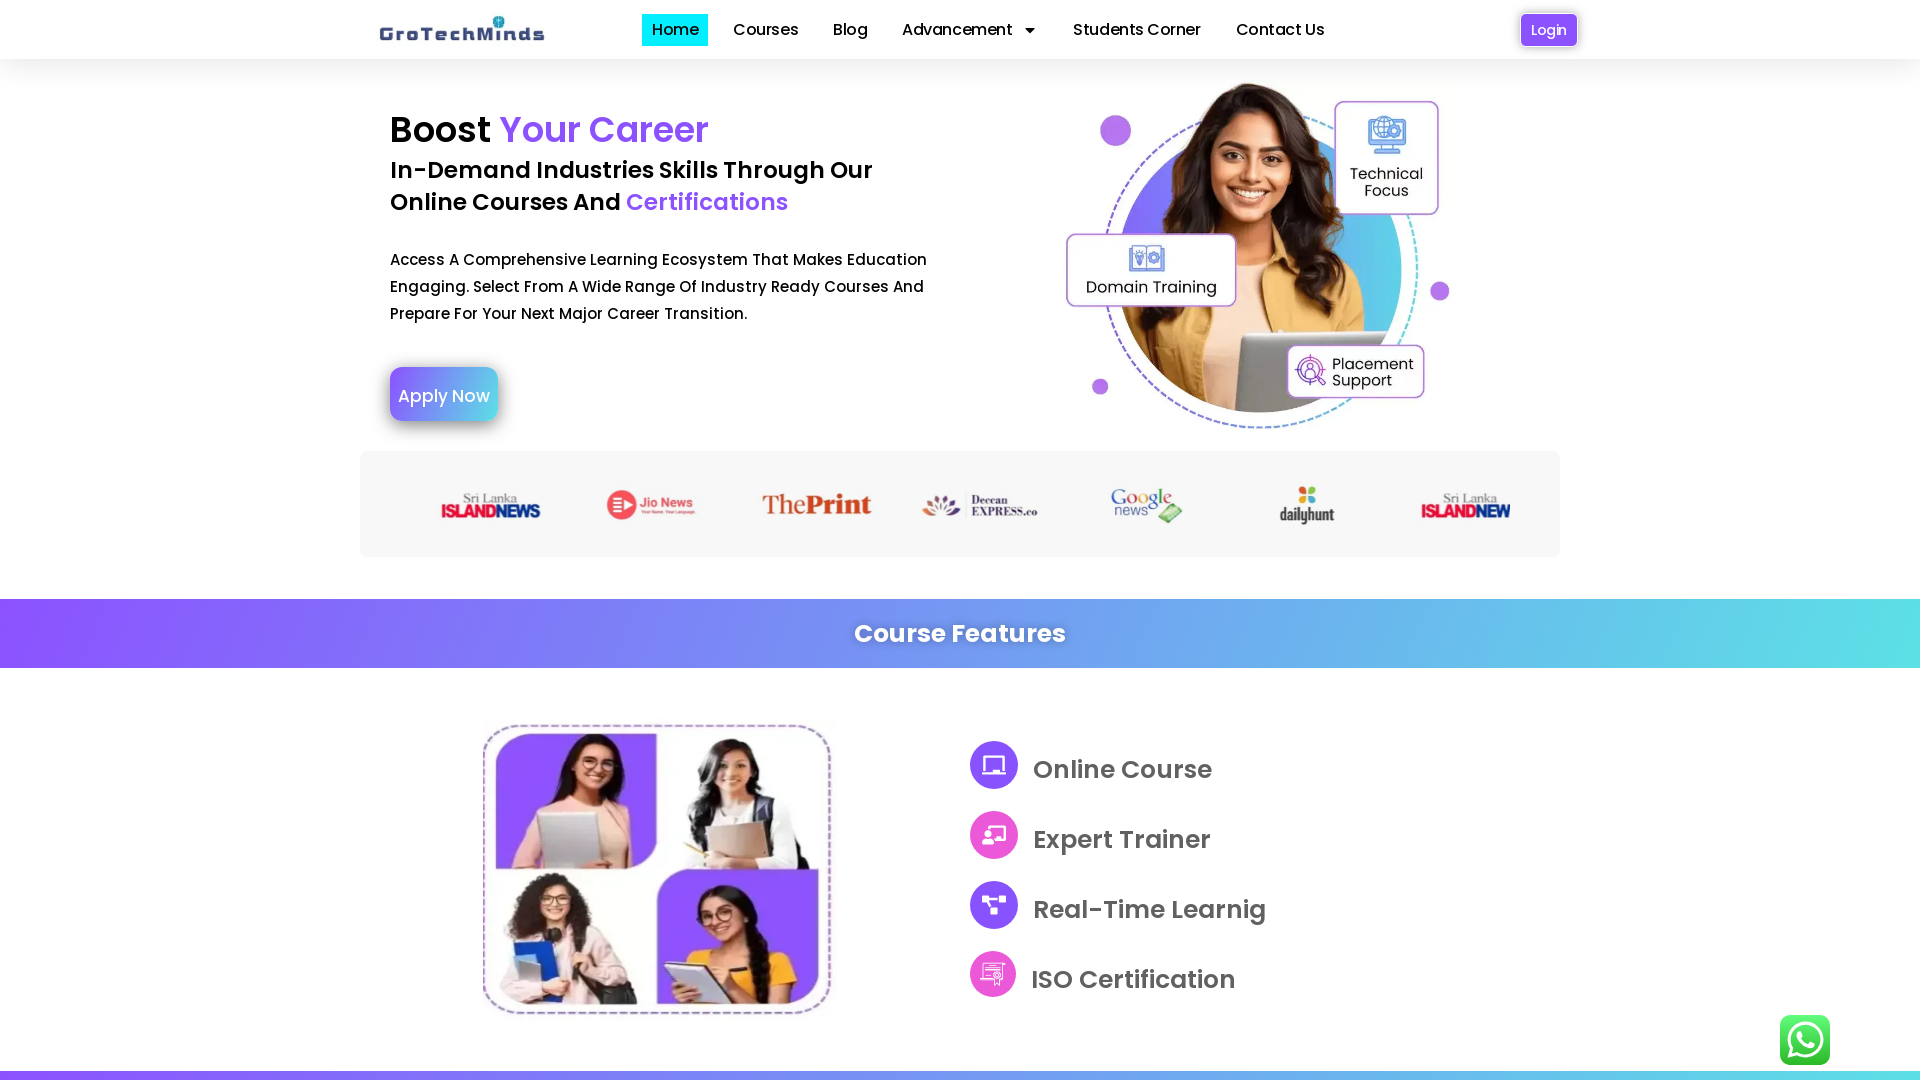

Page loaded successfully
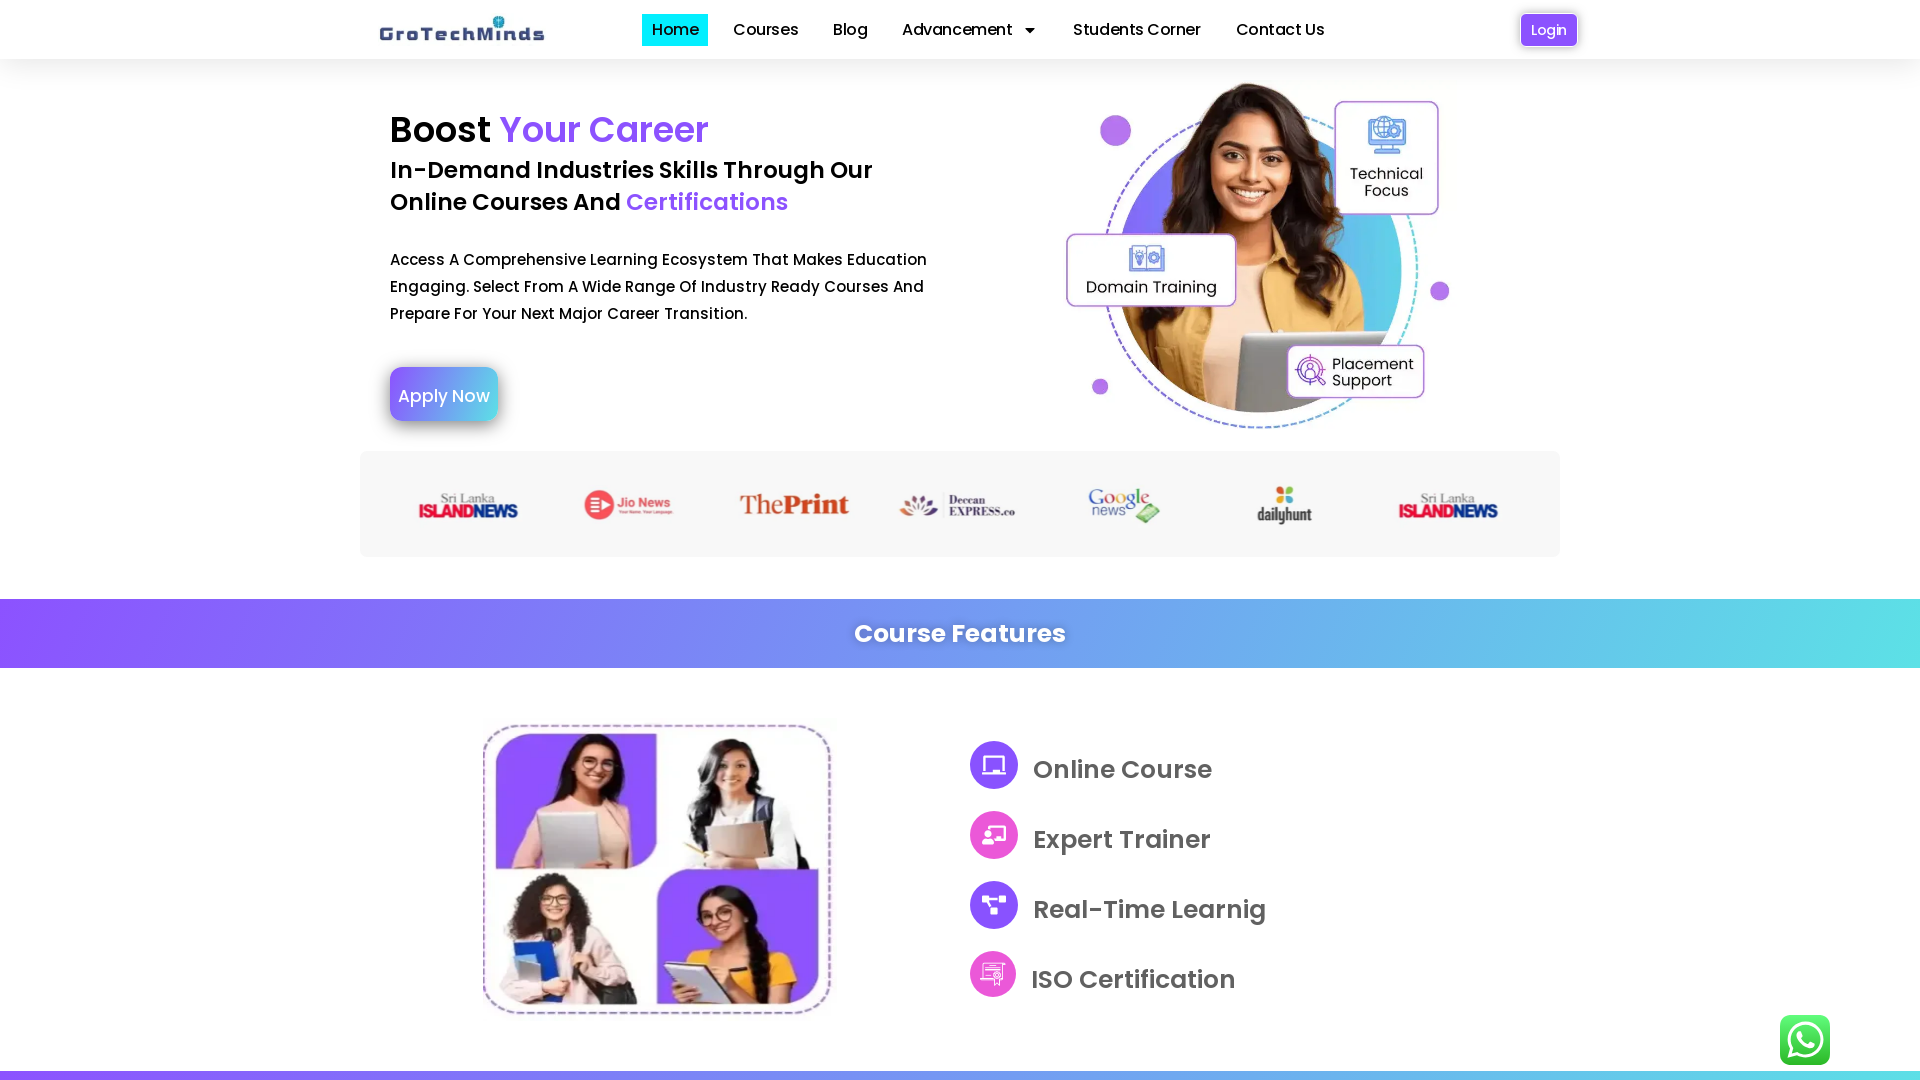

Waited 3 seconds for window state simulation
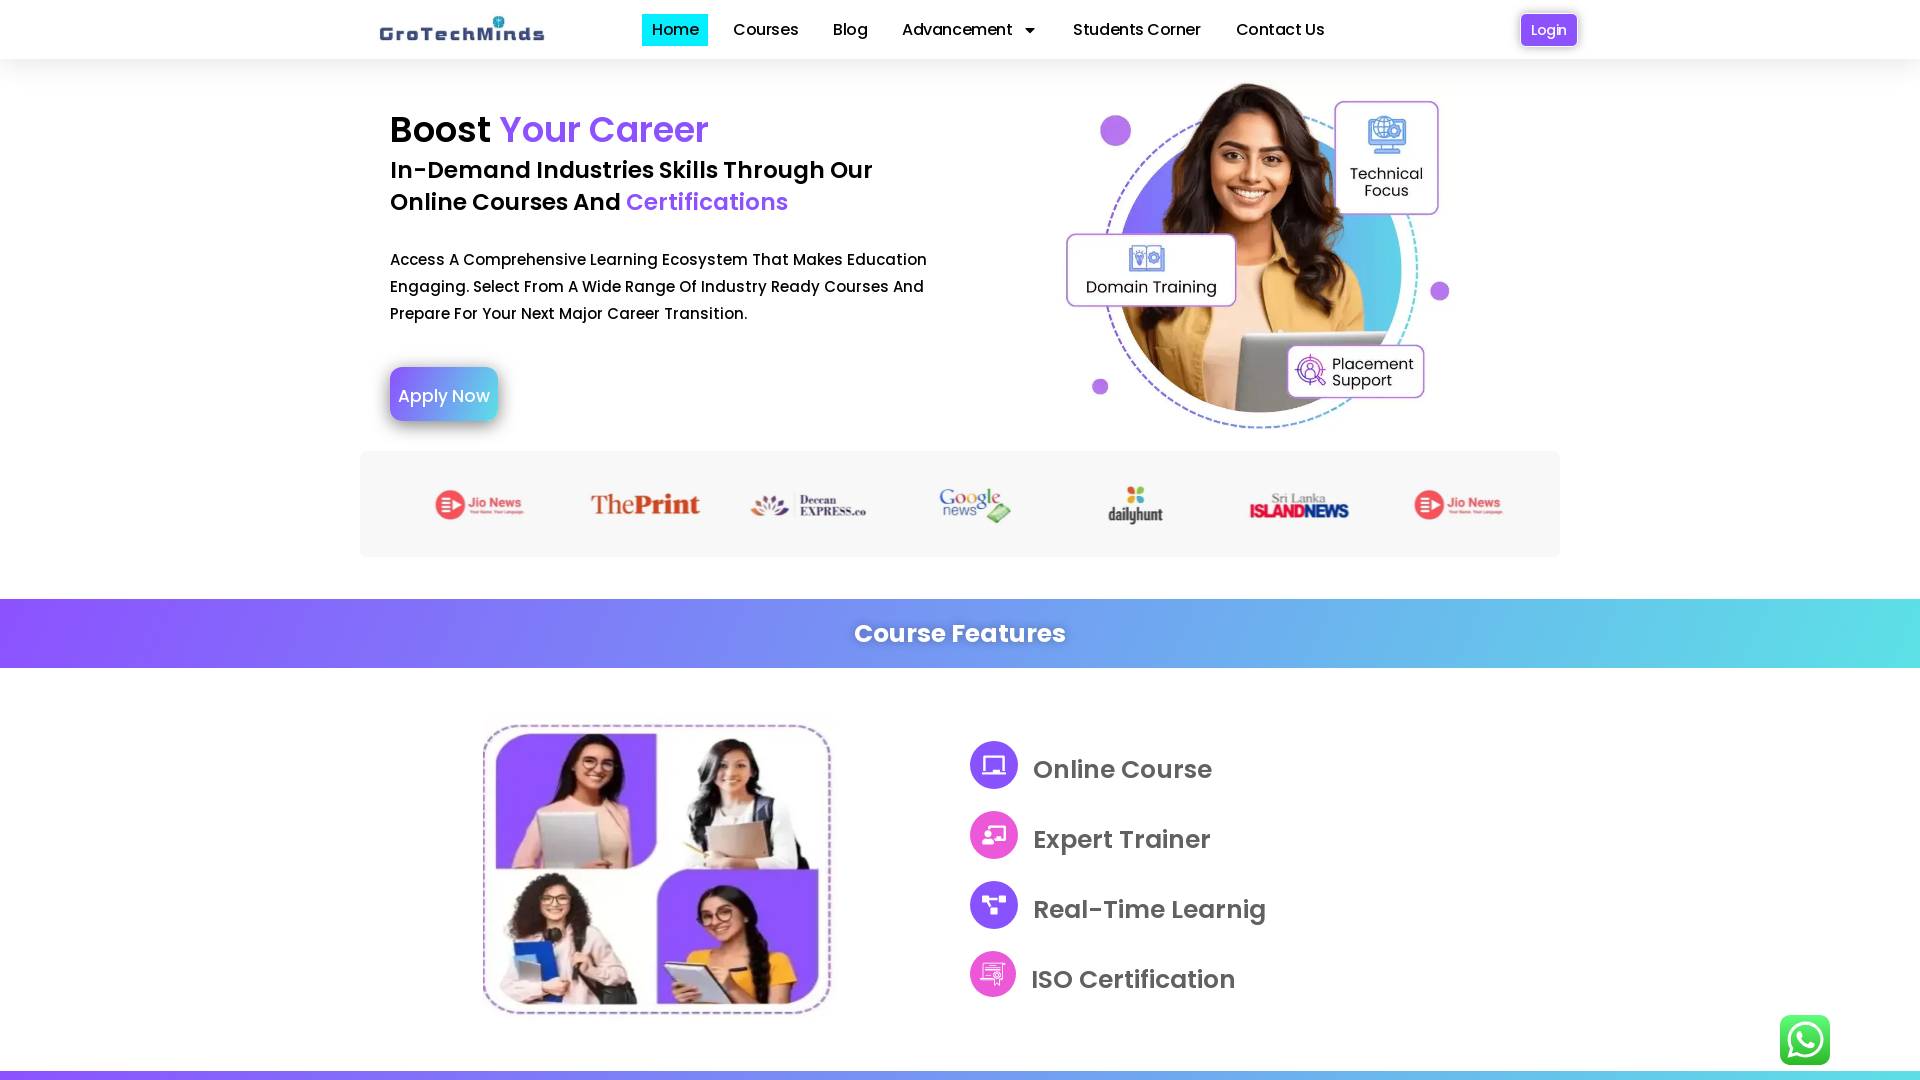

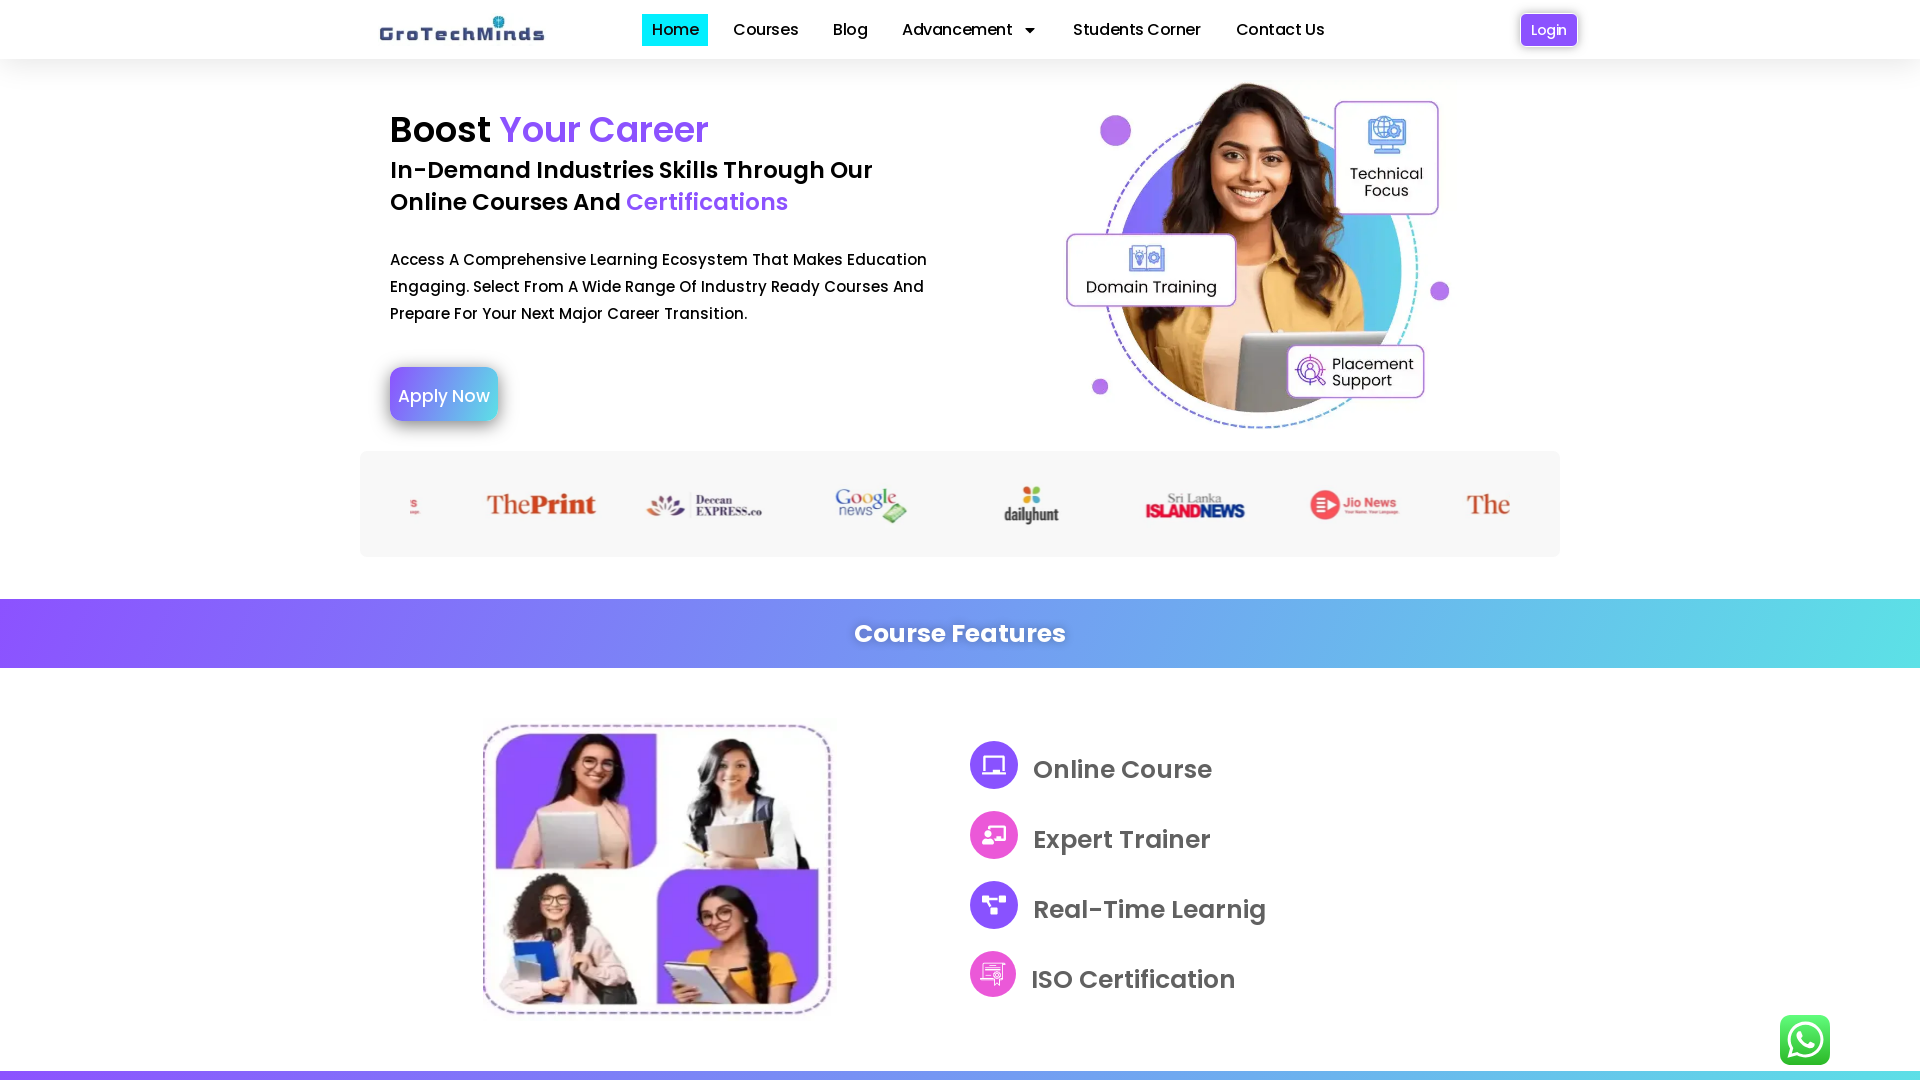